Tests a multi-step form or configurator by clicking on a slider element, proceeding to step 2, and selecting an option from an engine dropdown

Starting URL: https://testdrive.andersenlab.com

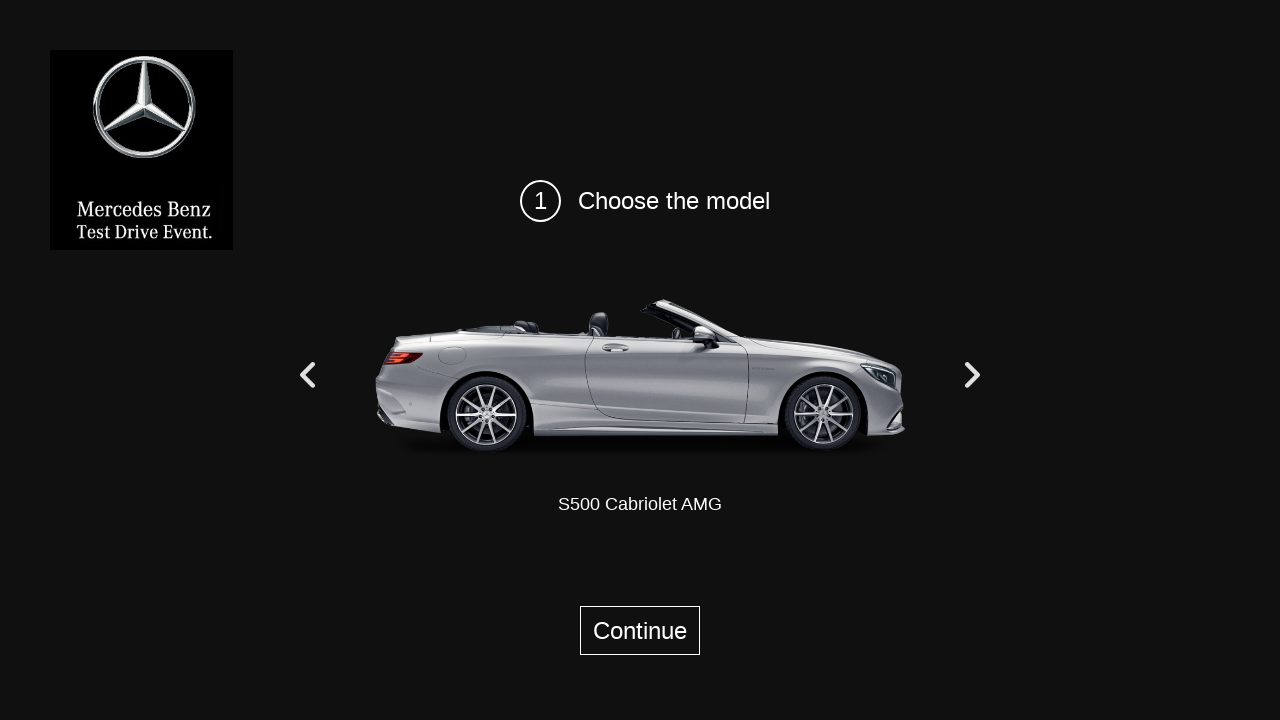

Clicked on slider element (first span) at (972, 375) on xpath=//*[@id="slider"]/span[1]
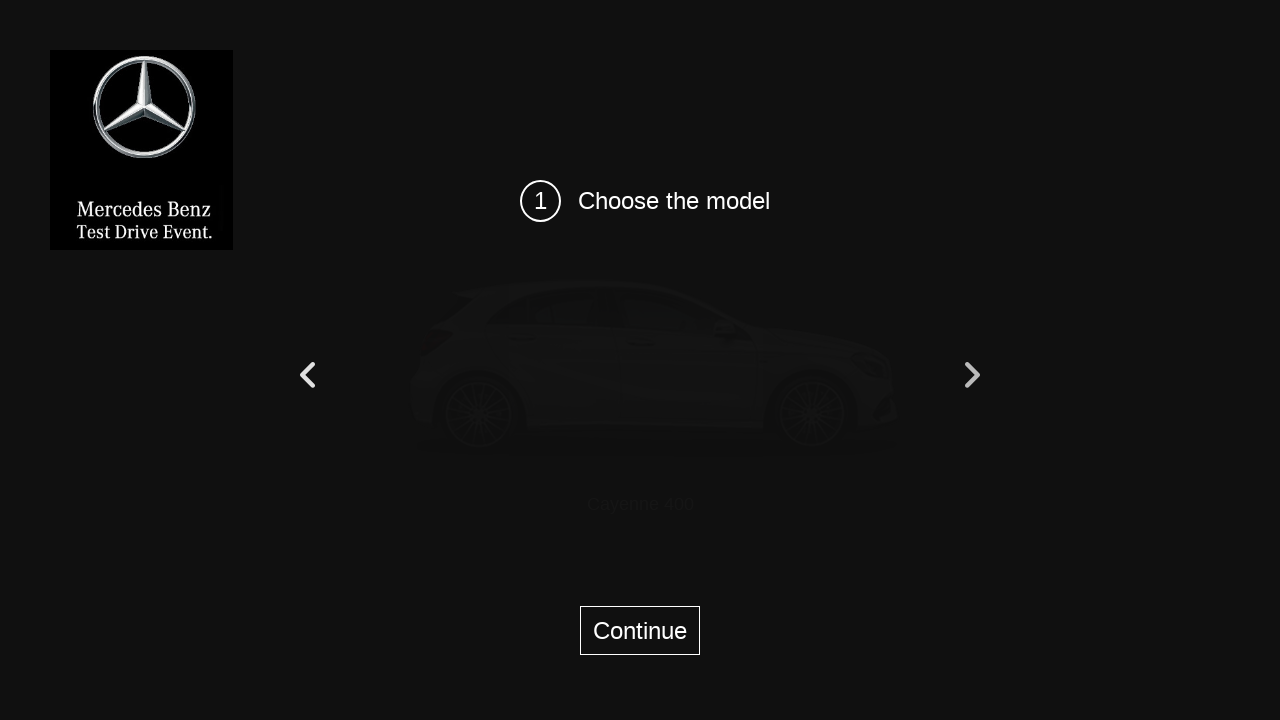

Clicked button to proceed to step 2 at (640, 630) on xpath=//*[@id="go_to_step_2"]
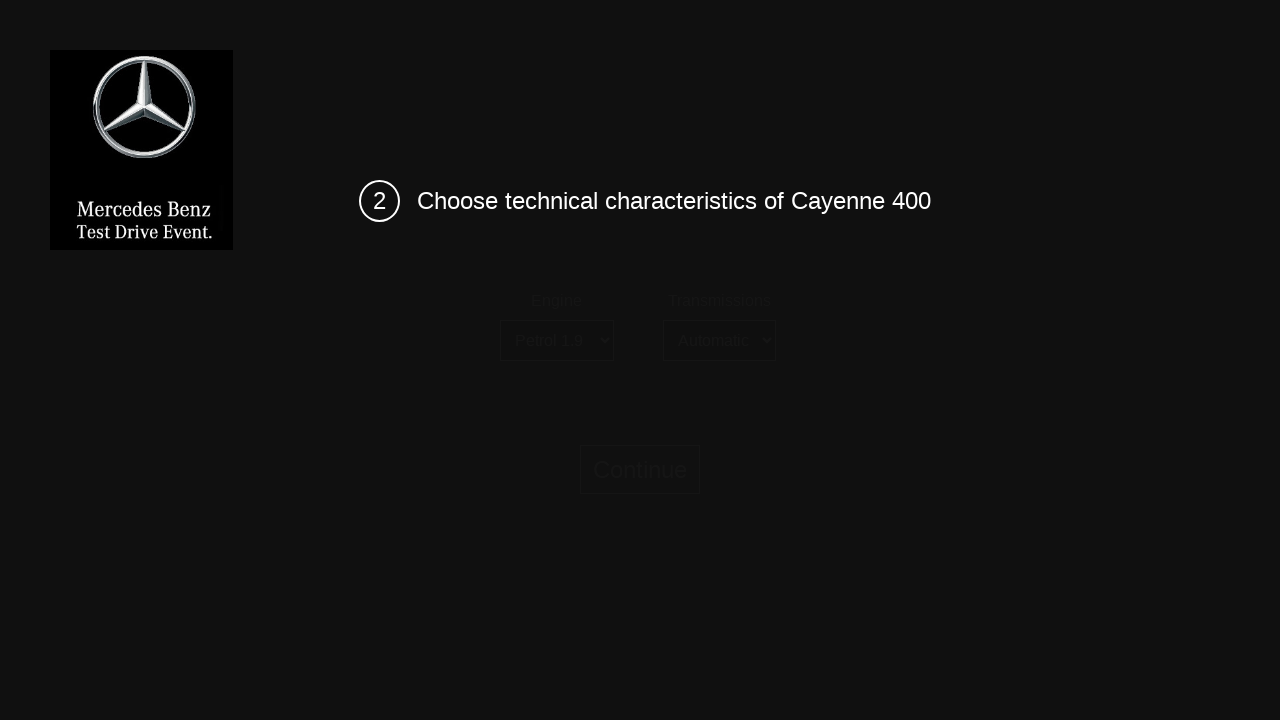

Clicked on engine dropdown to open it at (556, 340) on select#engine
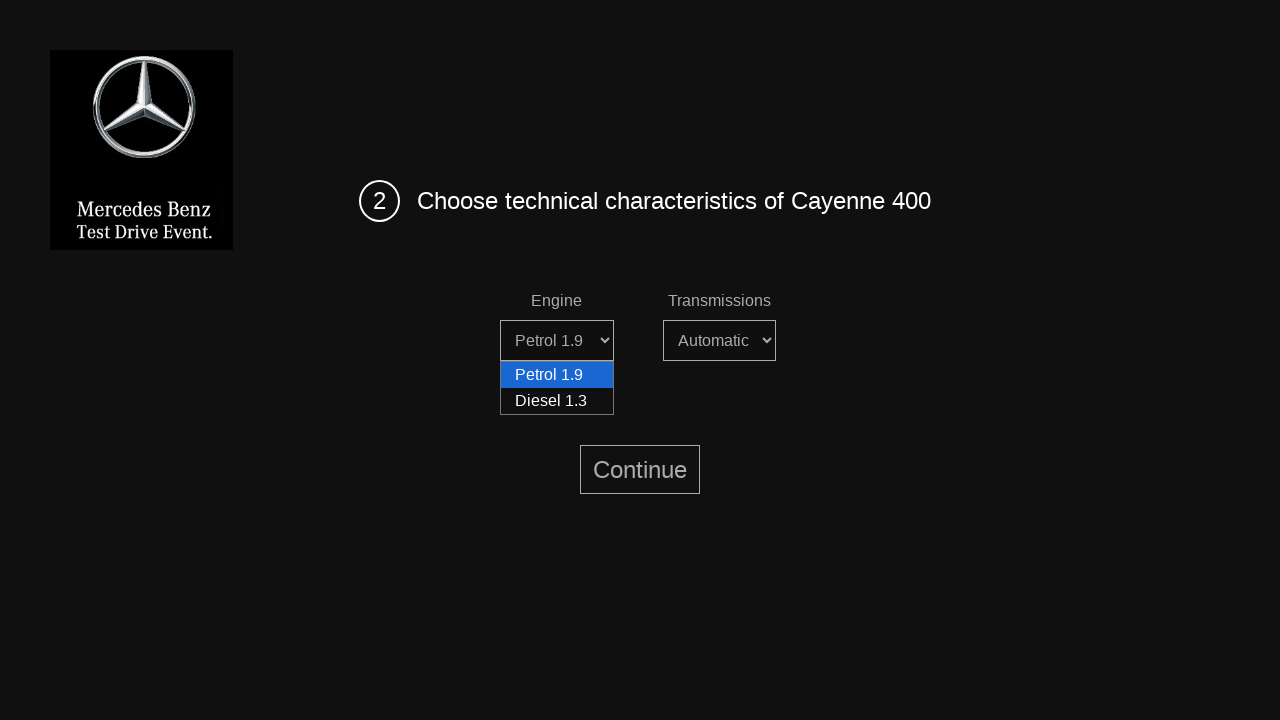

Selected second option from engine dropdown on select#engine
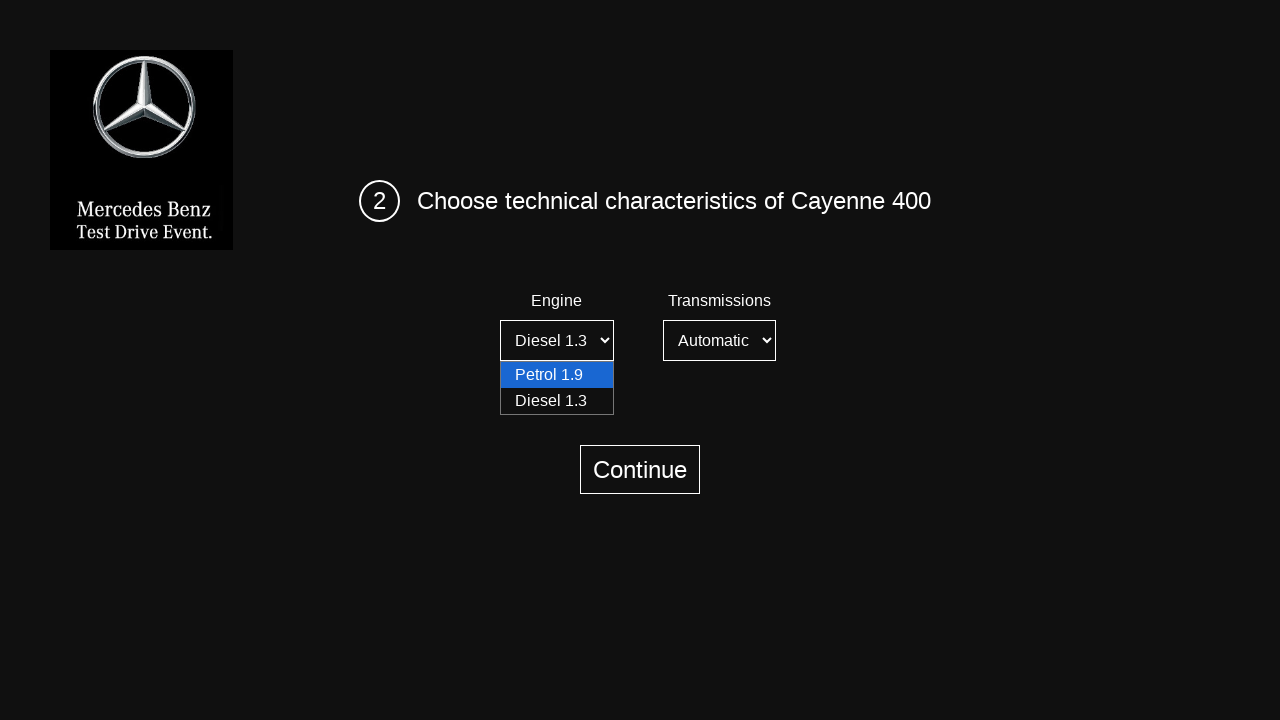

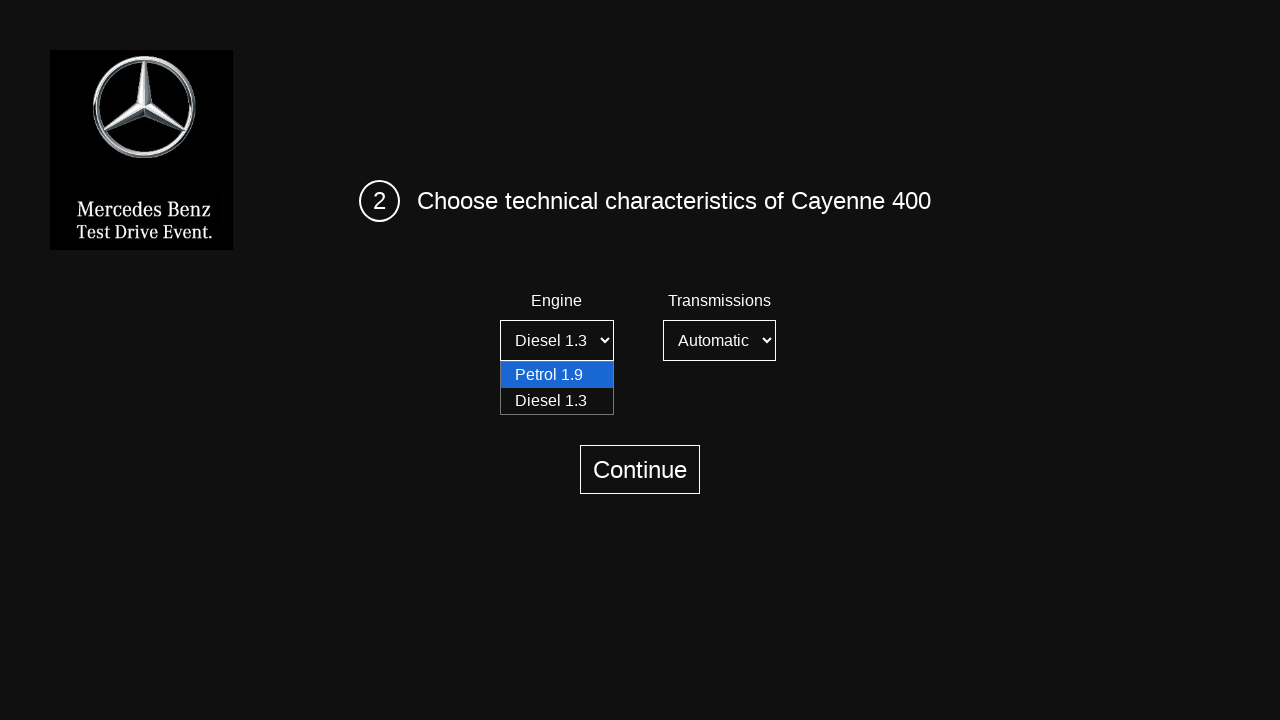